Tests clicking on the Menu link/button on the NoBroker homepage

Starting URL: https://www.nobroker.in/

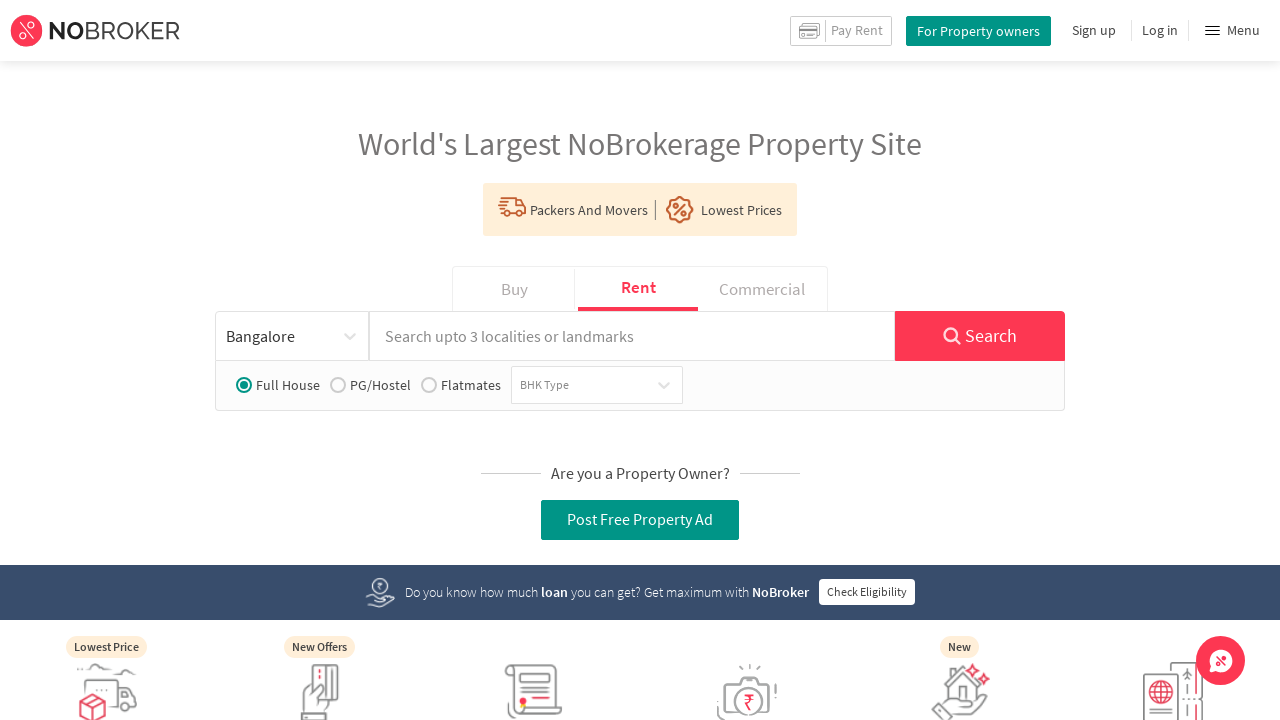

Navigated to NoBroker homepage
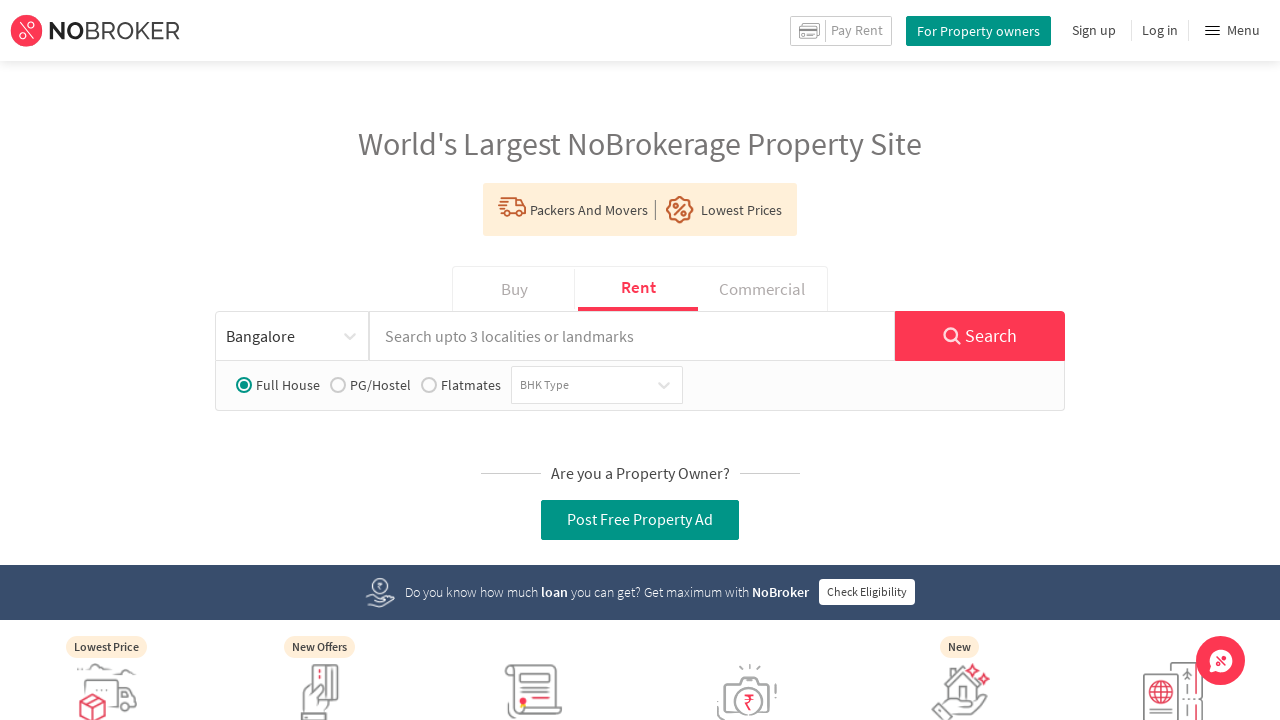

Clicked on Menu link/button at (1232, 30) on text=Menu
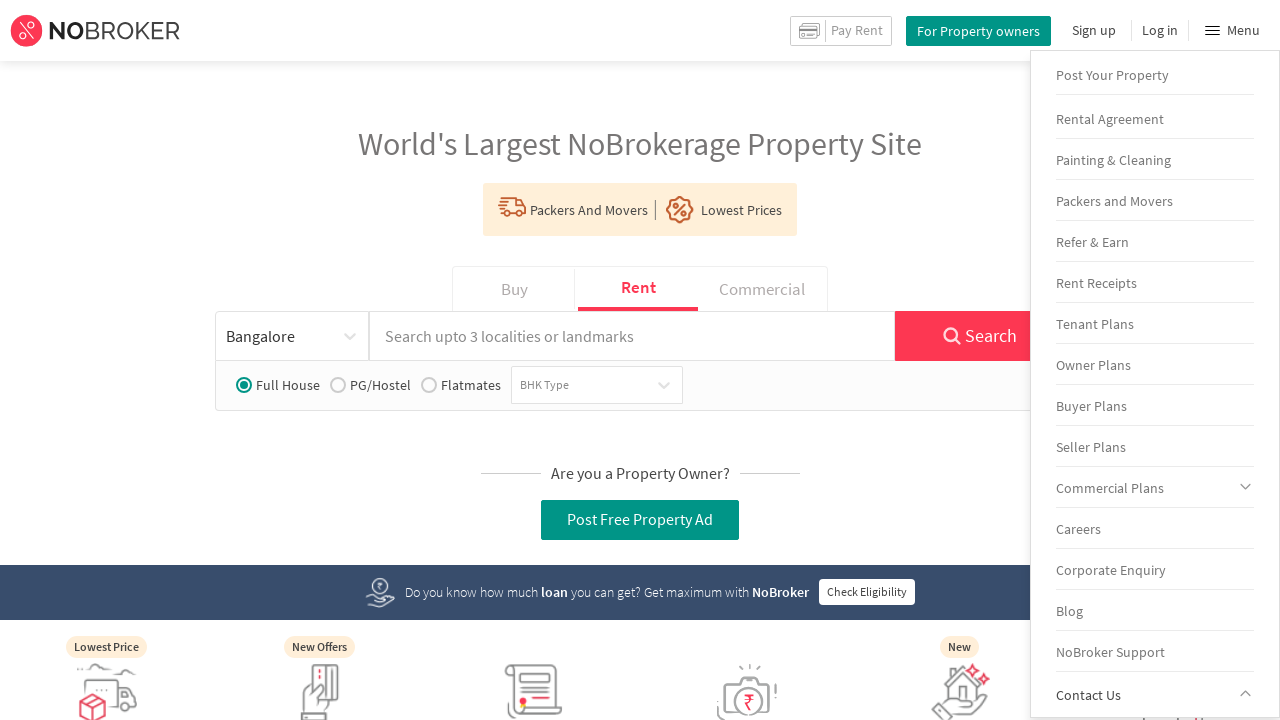

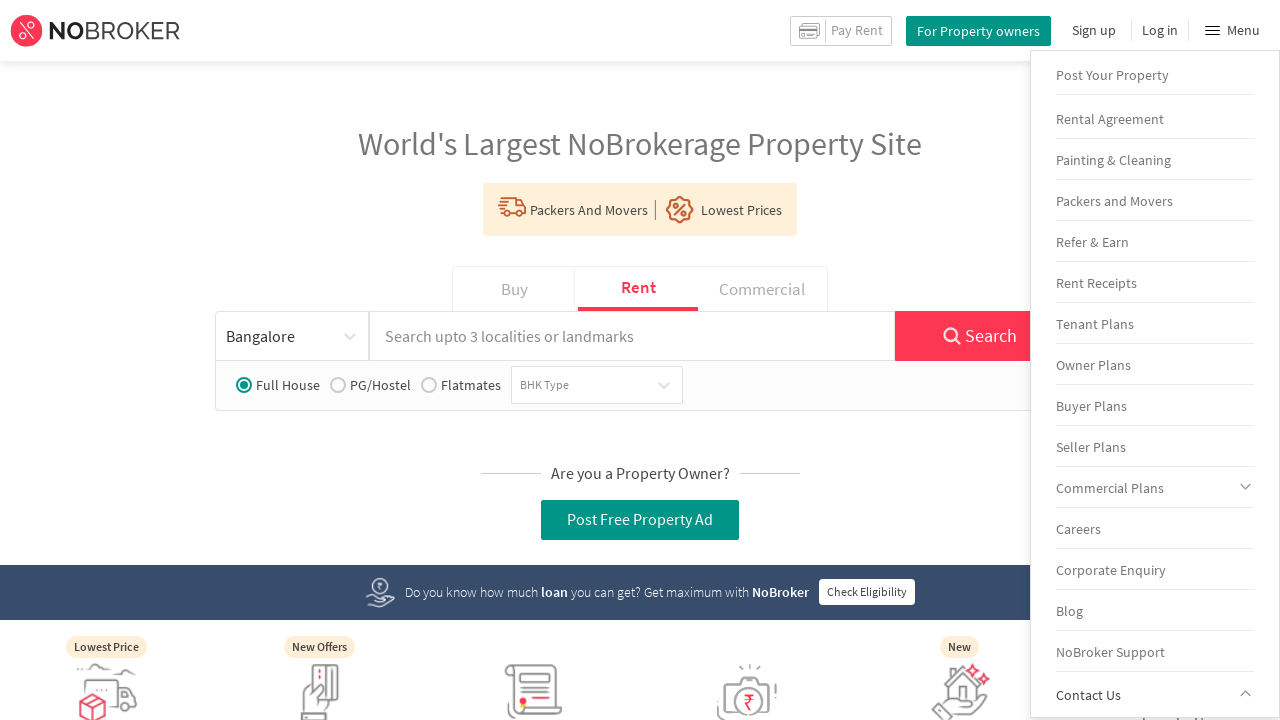